Tests dynamic content loading by clicking a start button and waiting for hidden content to become visible

Starting URL: https://the-internet.herokuapp.com/dynamic_loading/1

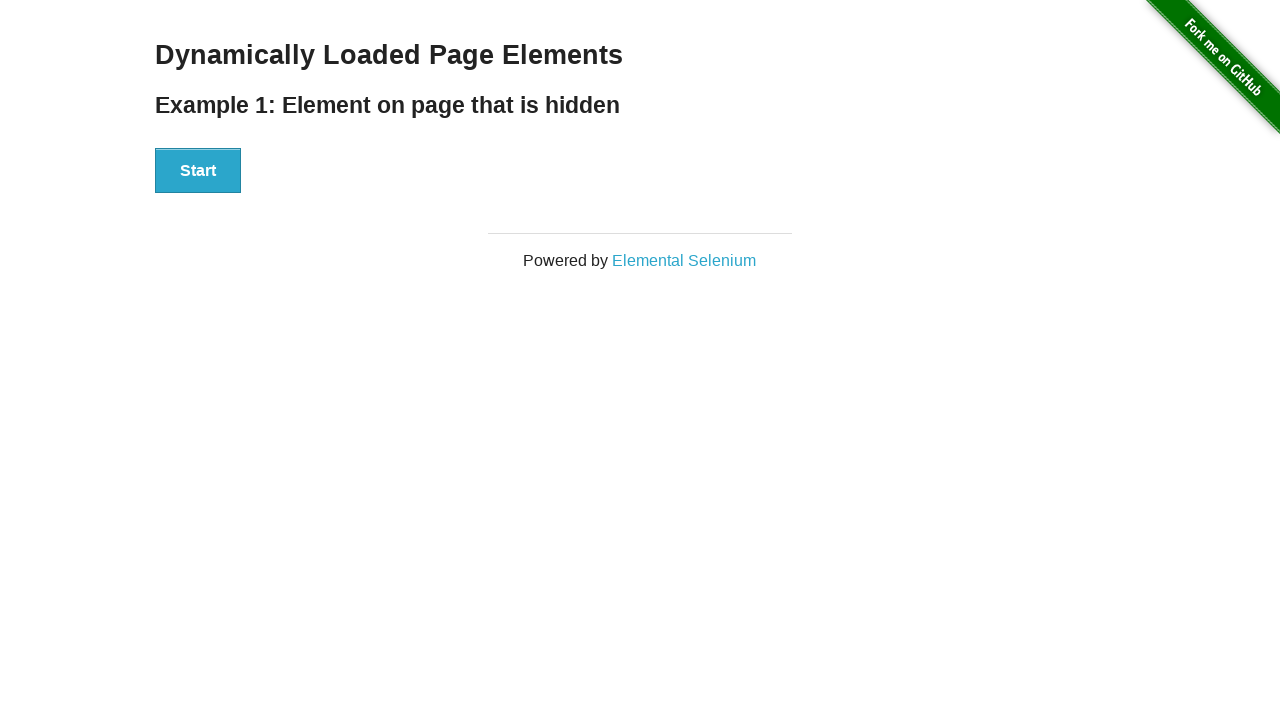

Clicked start button to trigger dynamic content loading at (198, 171) on [id='start'] button
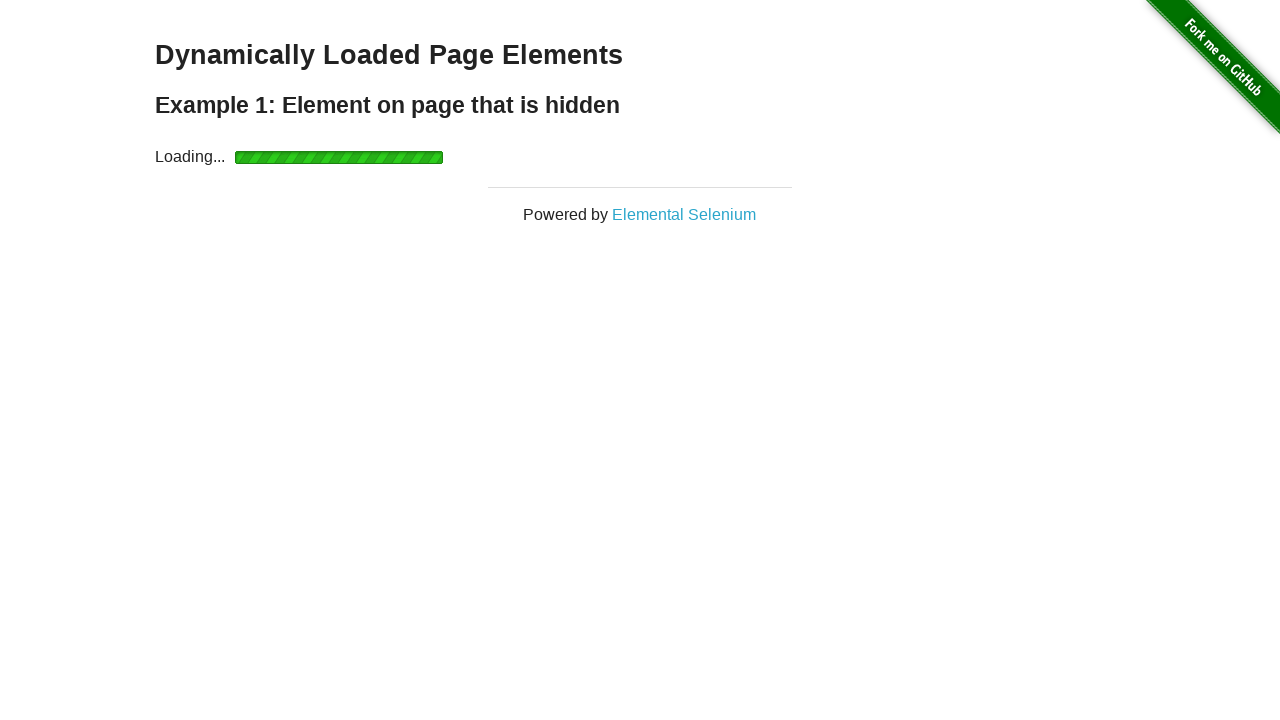

Waited for hidden content to become visible
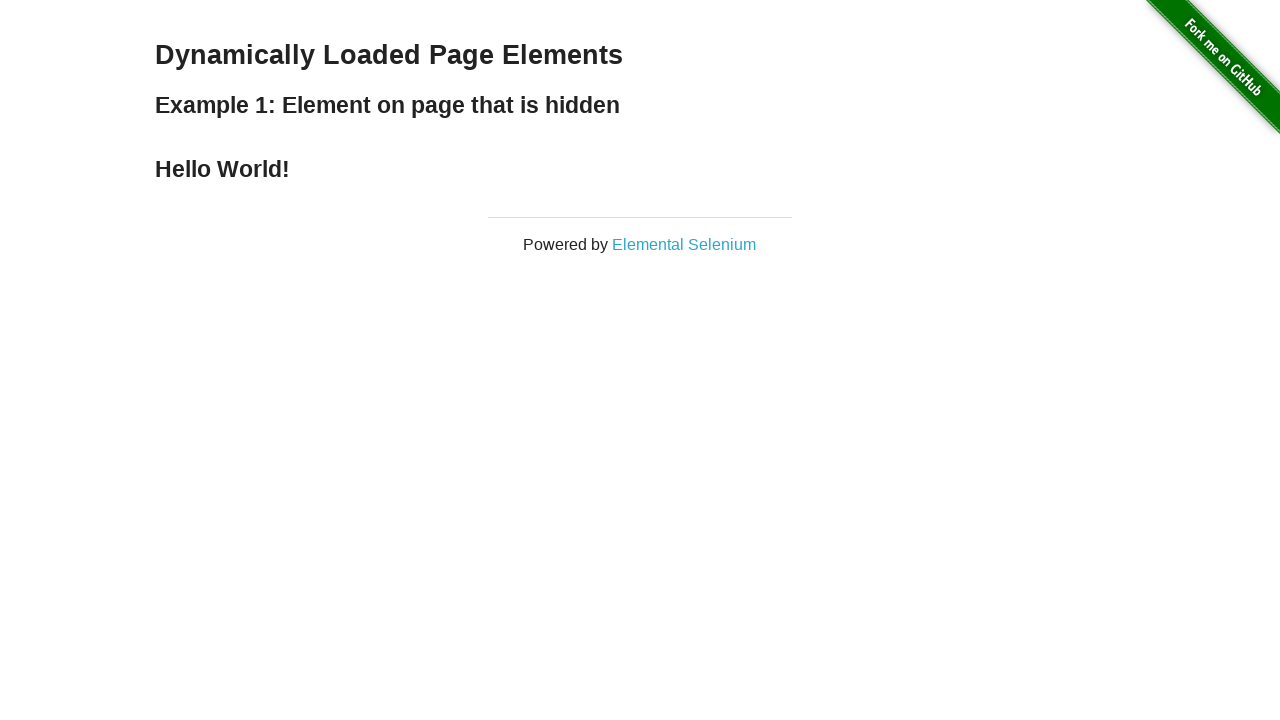

Retrieved dynamically loaded text: Hello World!
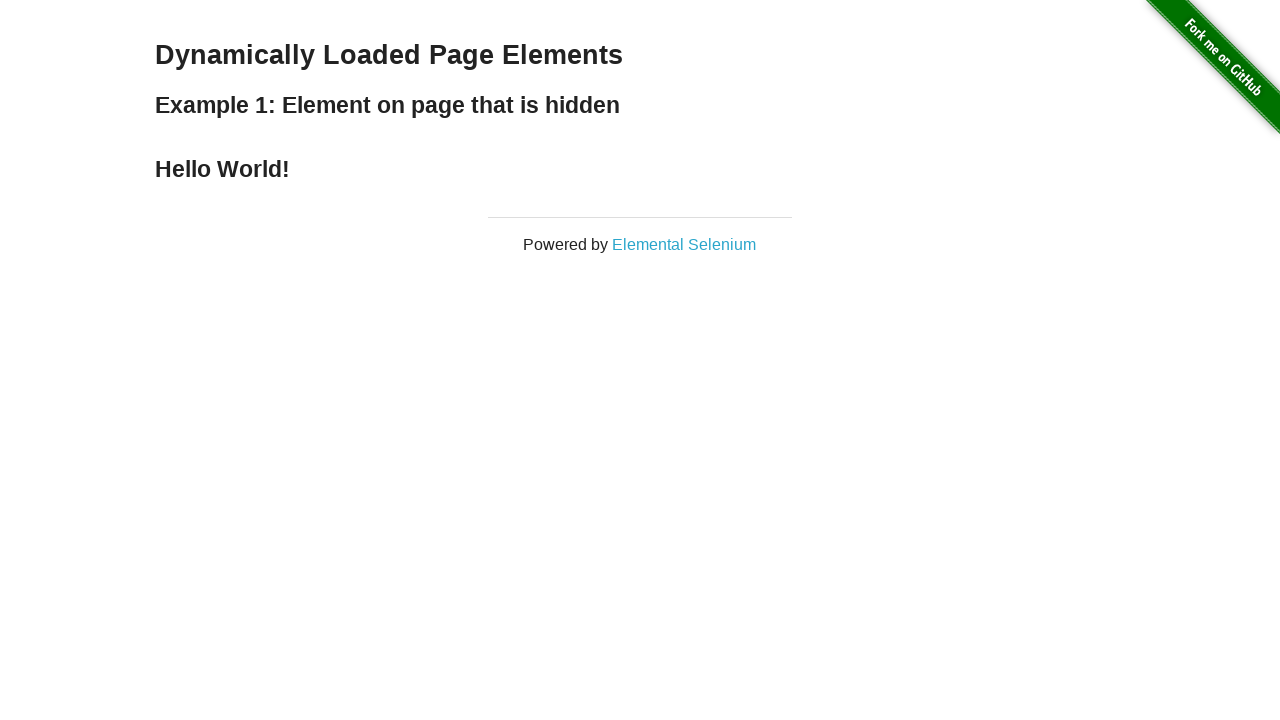

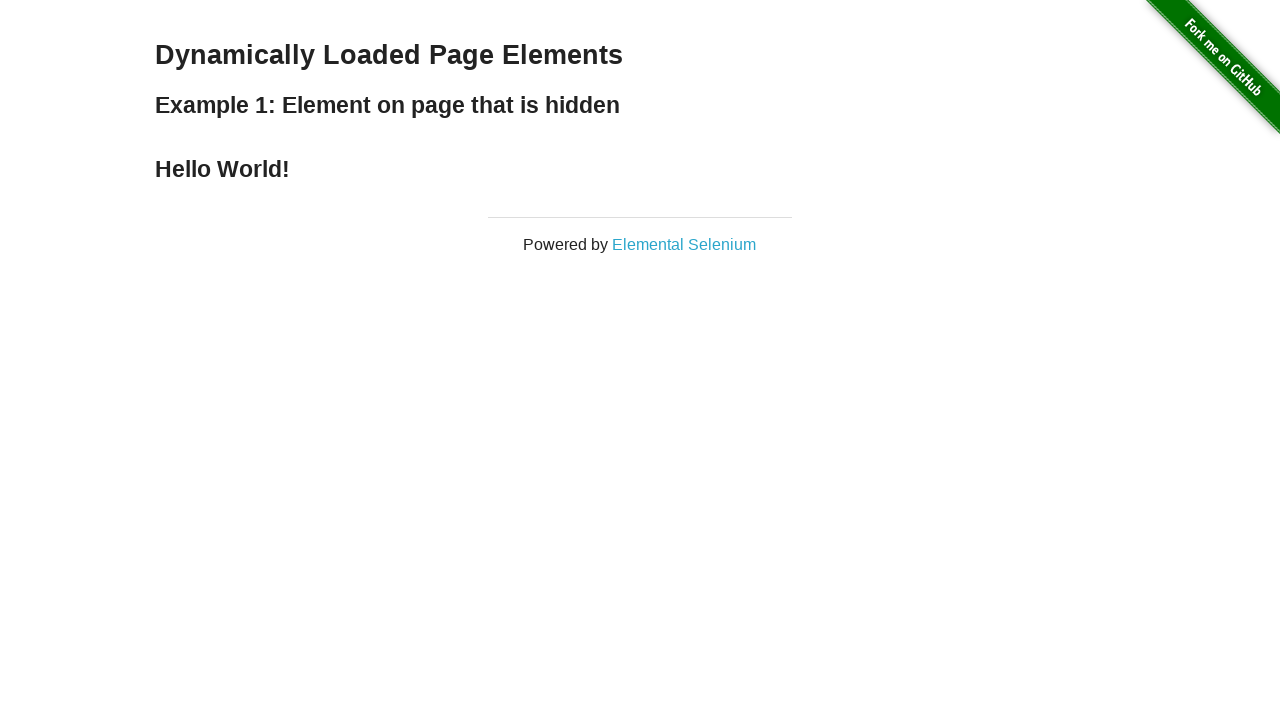